Tests browser zoom functionality by using JavaScript to zoom the page to 50% and then to 80% on a demo e-commerce site

Starting URL: https://demo.nopcommerce.com/

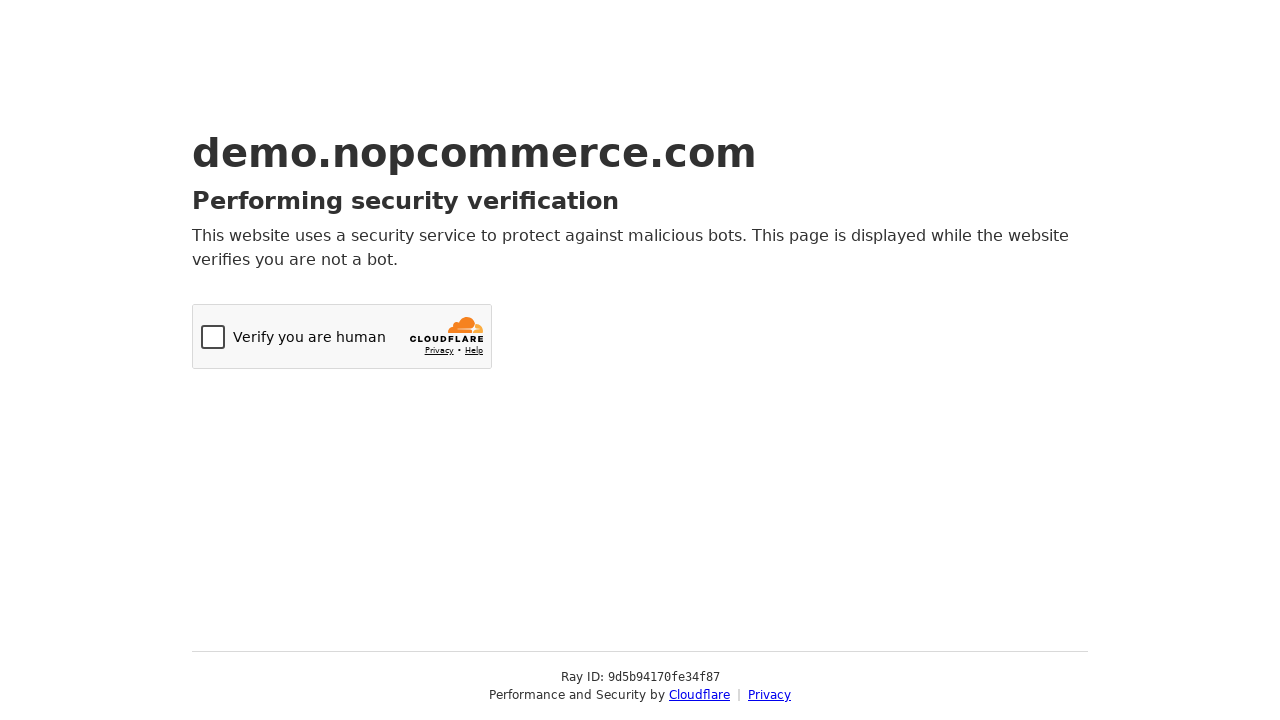

Navigated to nopcommerce demo site
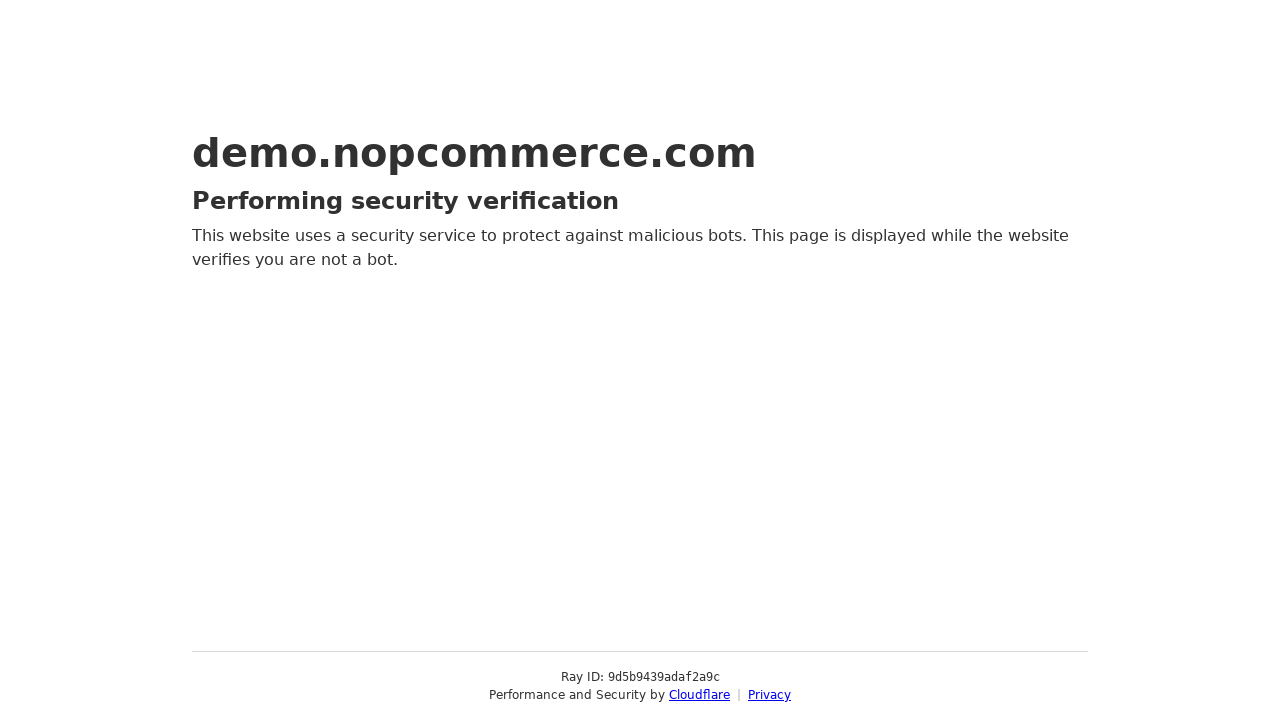

Zoomed page to 50%
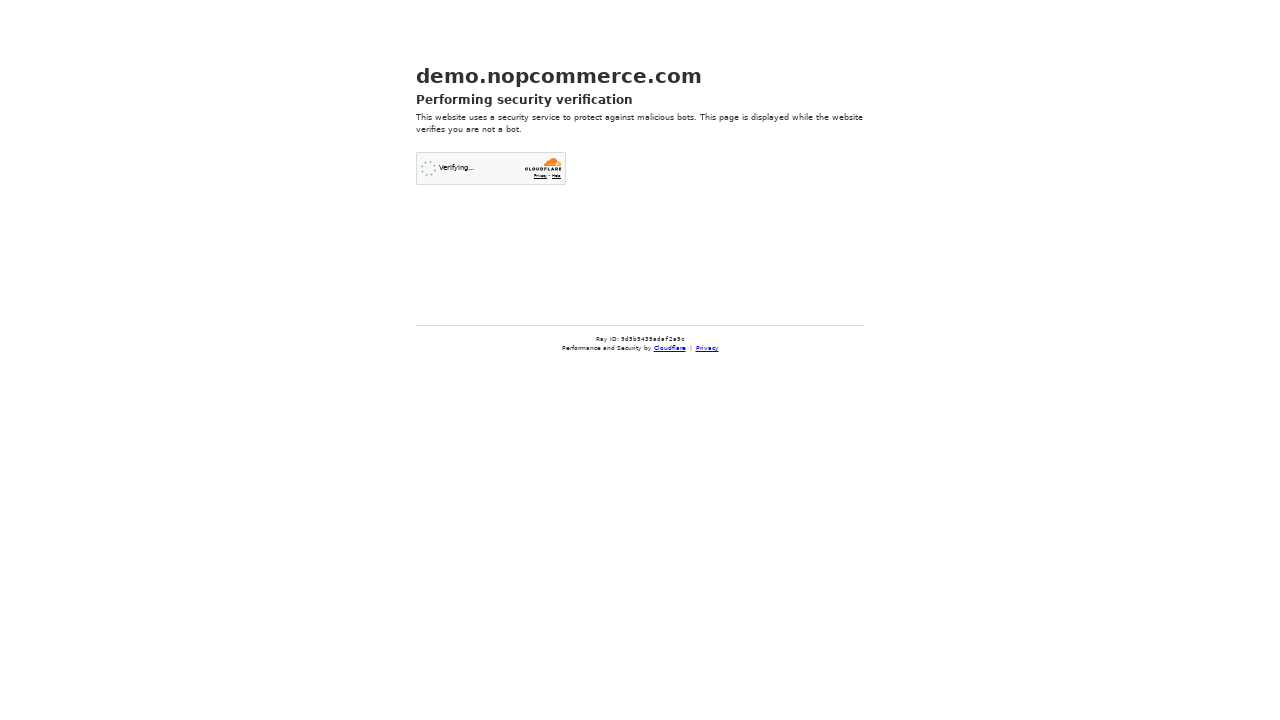

Waited 3 seconds to observe 50% zoom effect
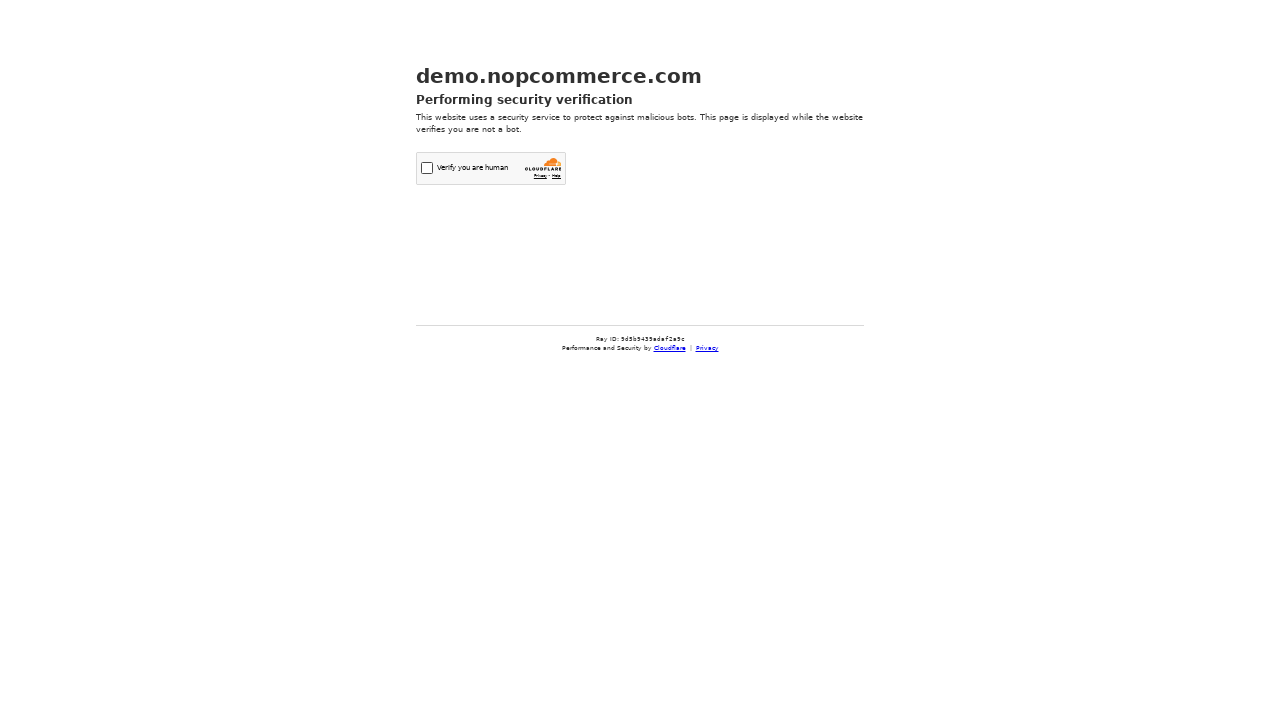

Zoomed page to 80%
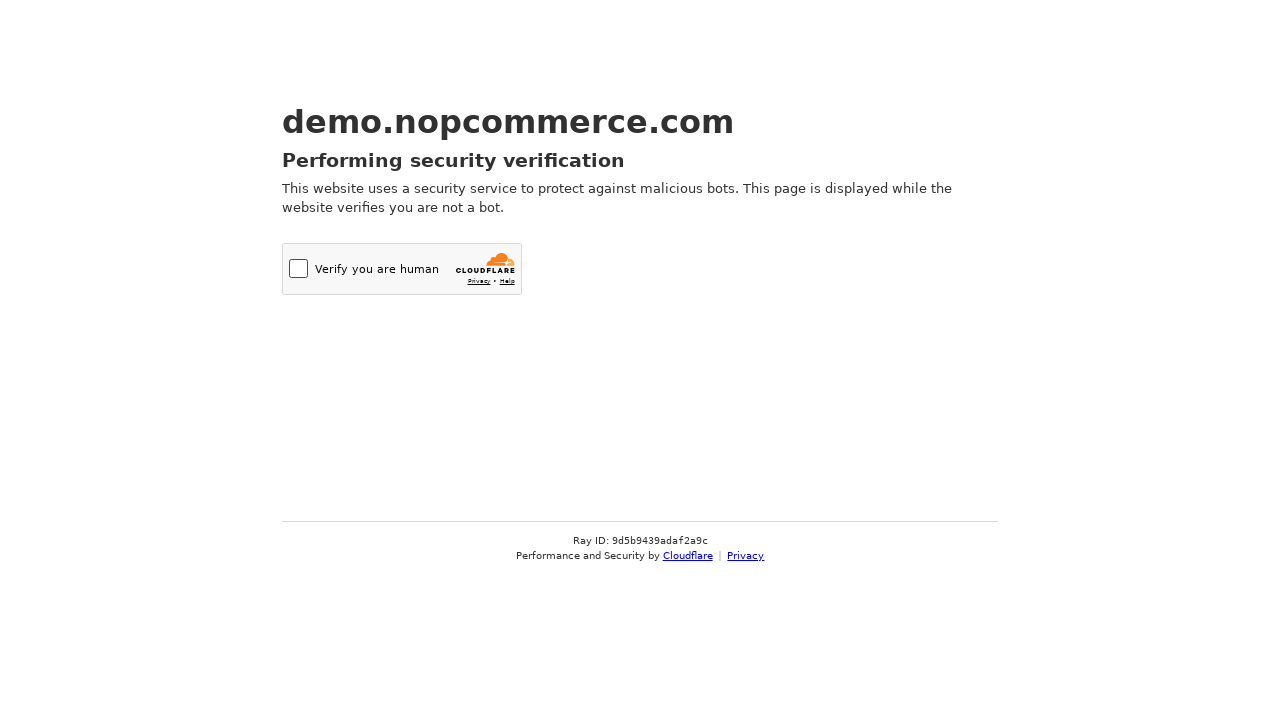

Waited 2 seconds to observe final 80% zoom level
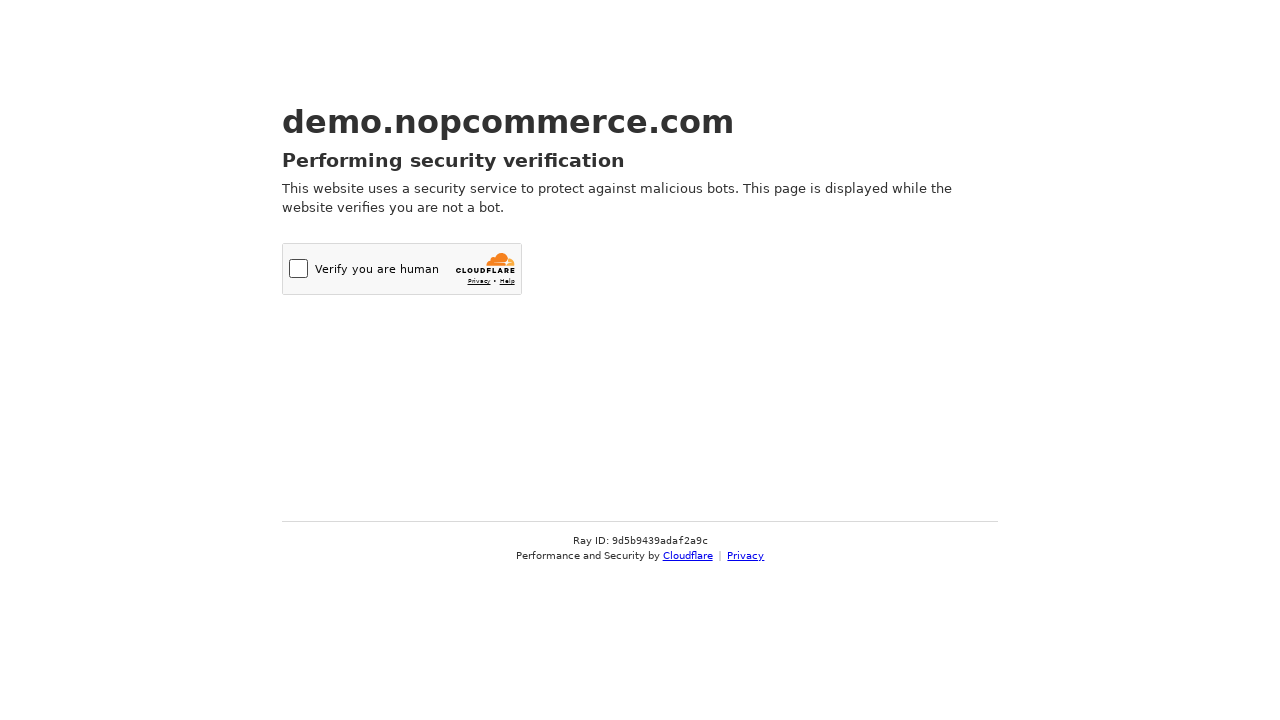

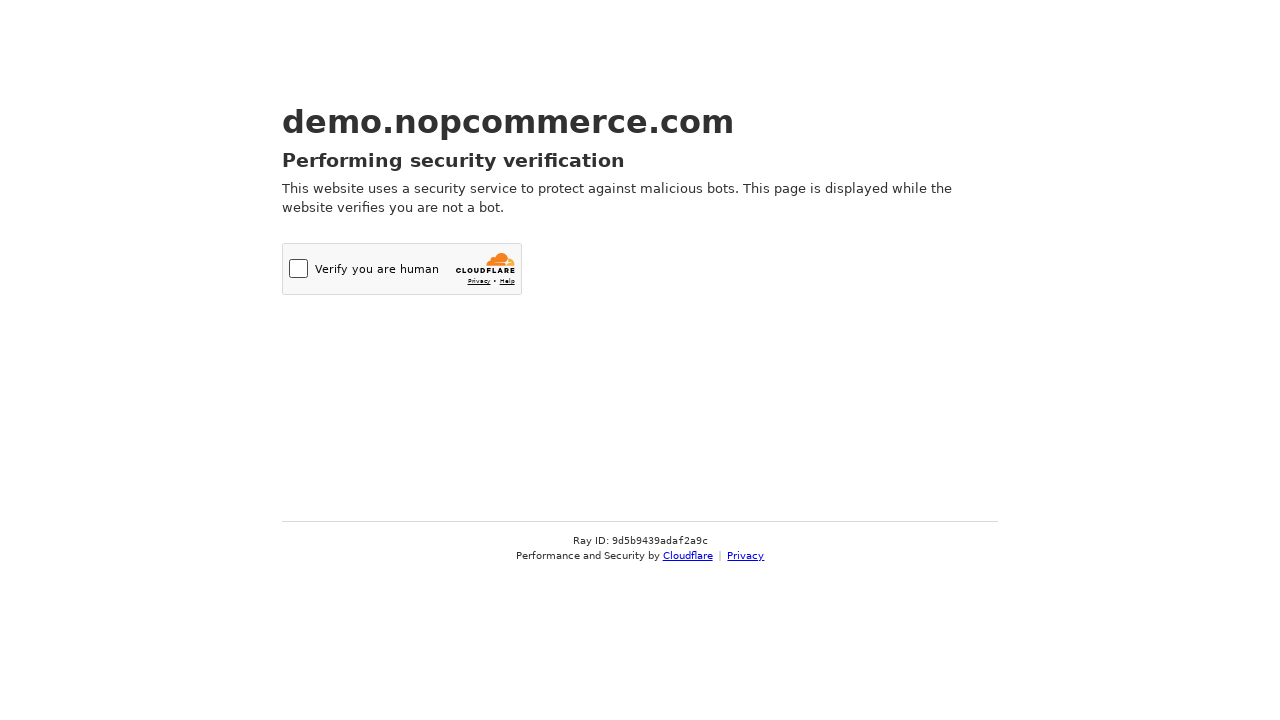